Tests basic HTML form interactions by filling text fields, clicking checkboxes and radio buttons, and selecting options from dropdown menus on a form testing page.

Starting URL: https://testpages.eviltester.com/styled/basic-html-form-test.html

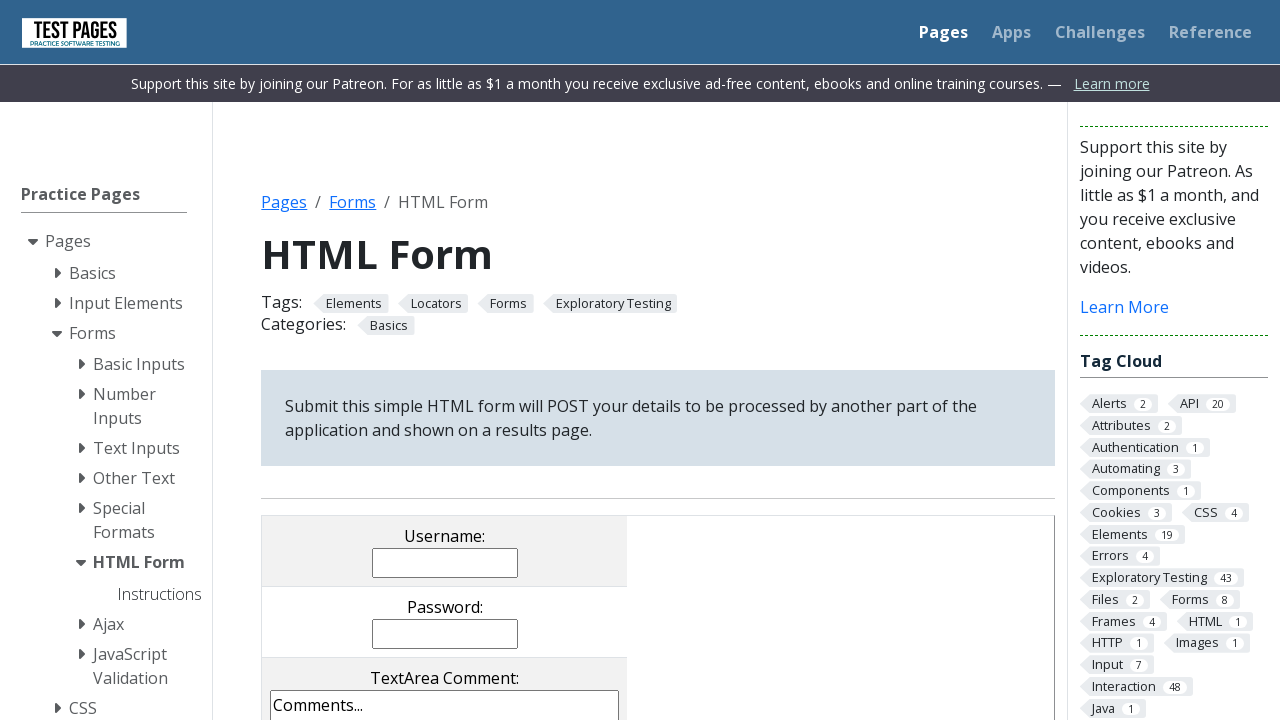

Navigated to basic HTML form test page
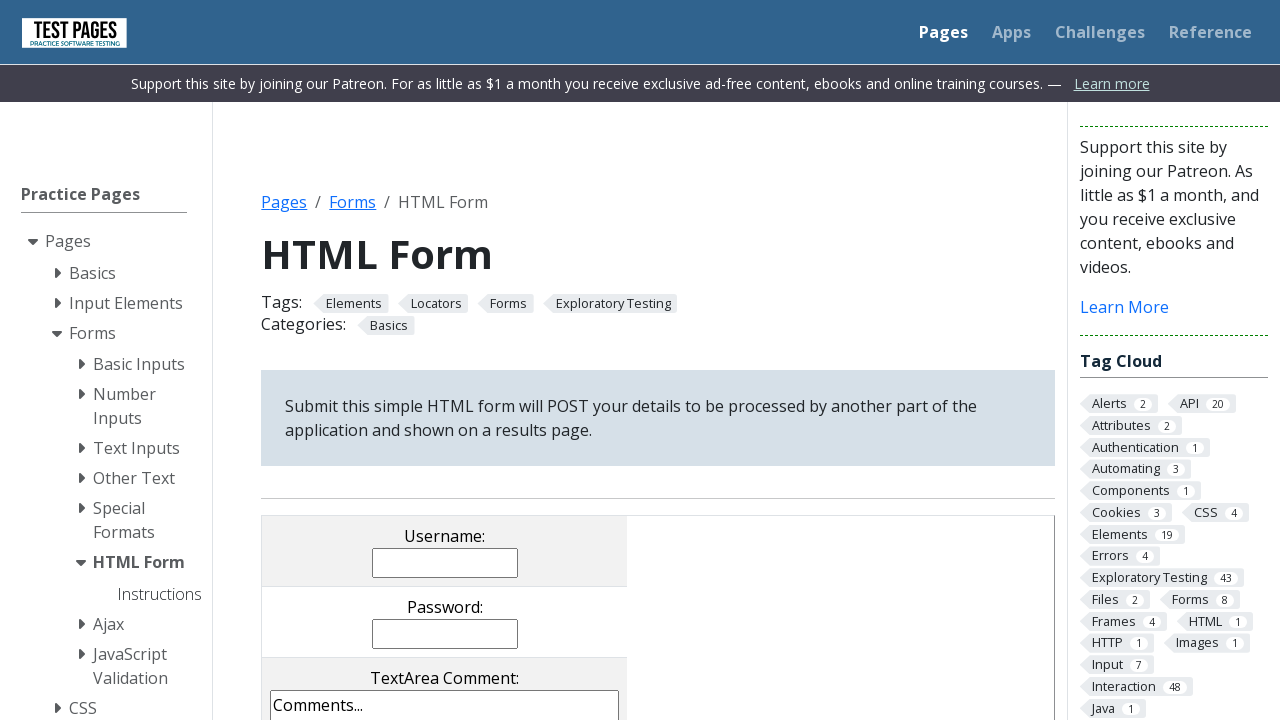

Filled username field with 'Murat' on input[name='username']
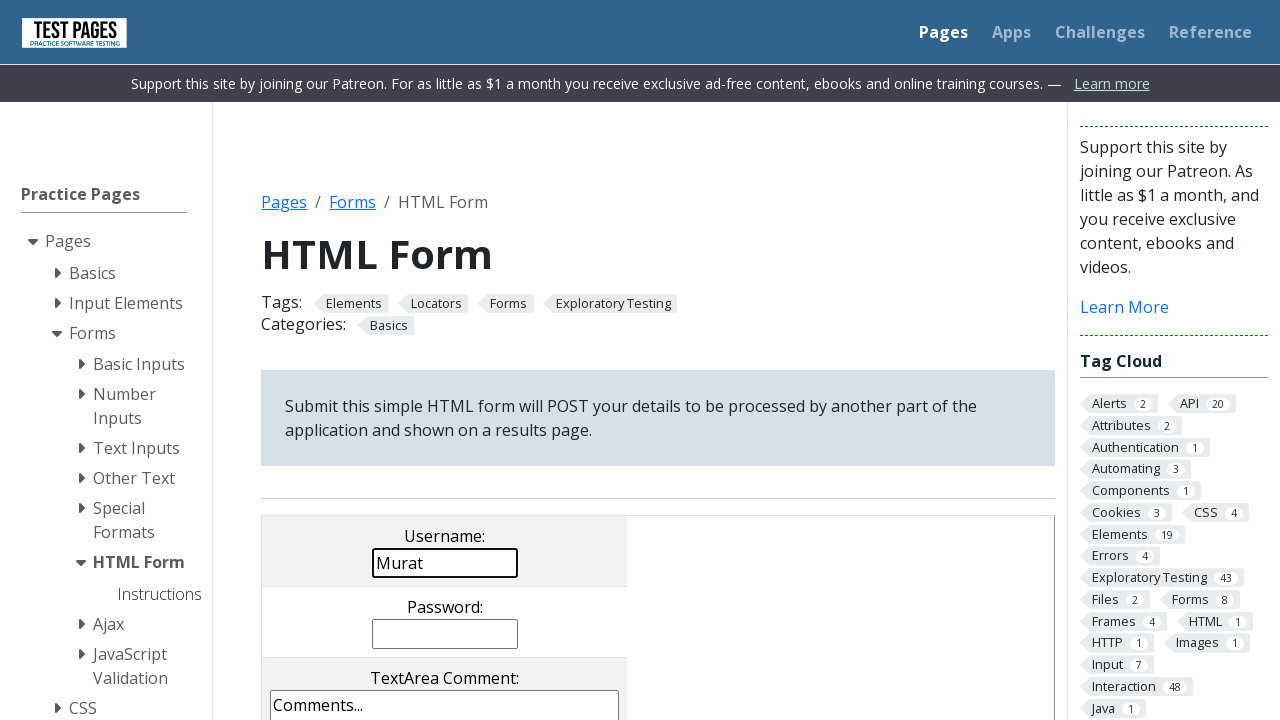

Filled password field with '123456789' on input[name='password']
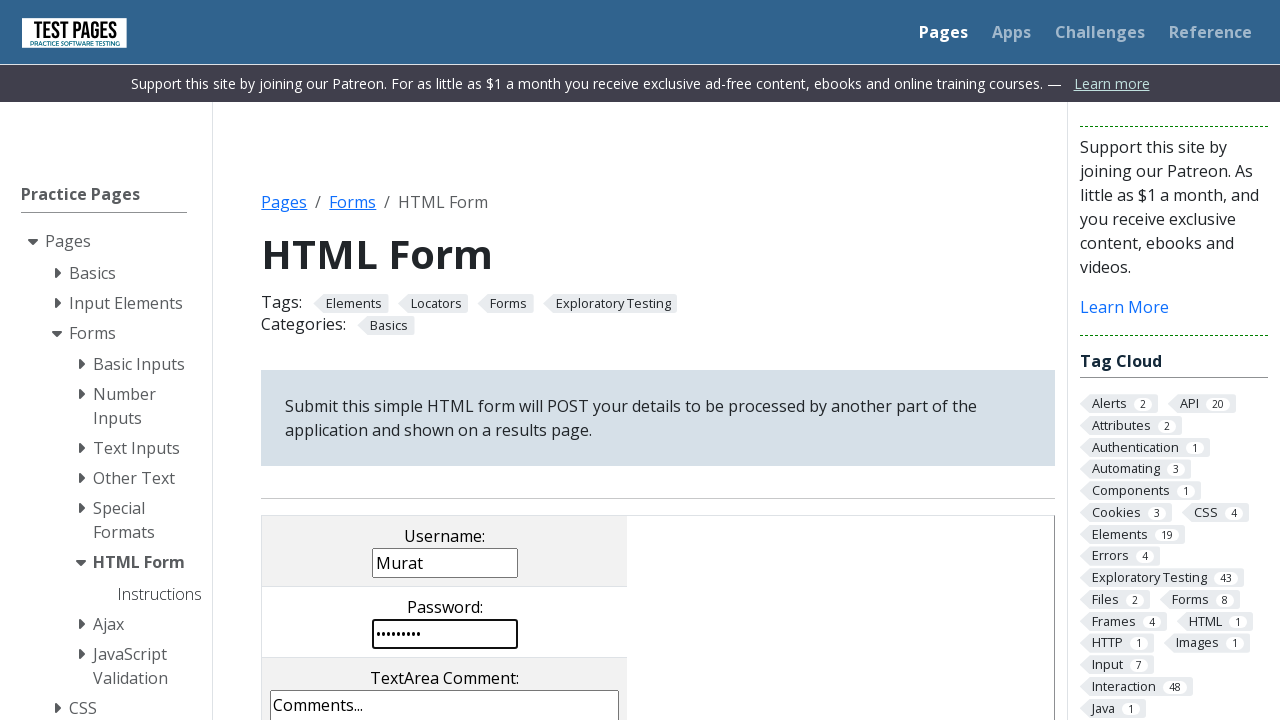

Filled comments text area with 'merhebeler' on *[name='comments']
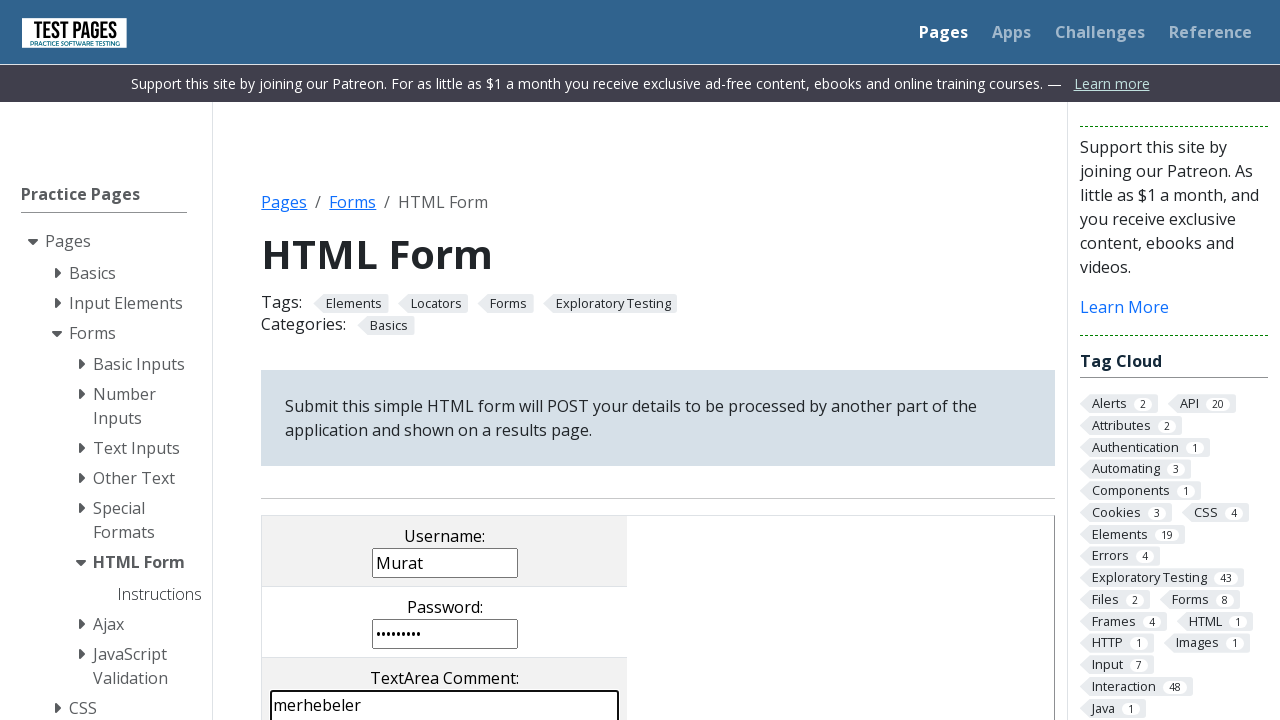

Clicked first checkbox (cb1) at (299, 360) on input[name='checkboxes[]'][value='cb1']
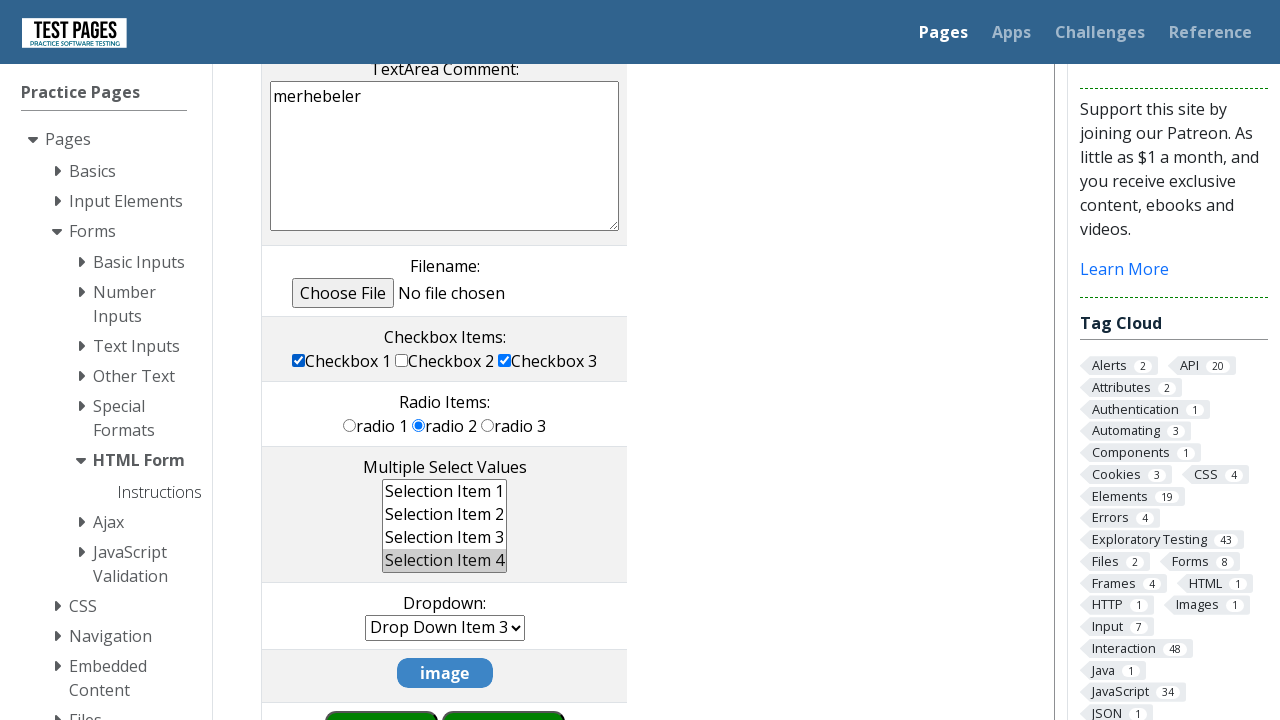

Clicked first radio button (rd1) at (350, 425) on input[name='radioval'][value='rd1']
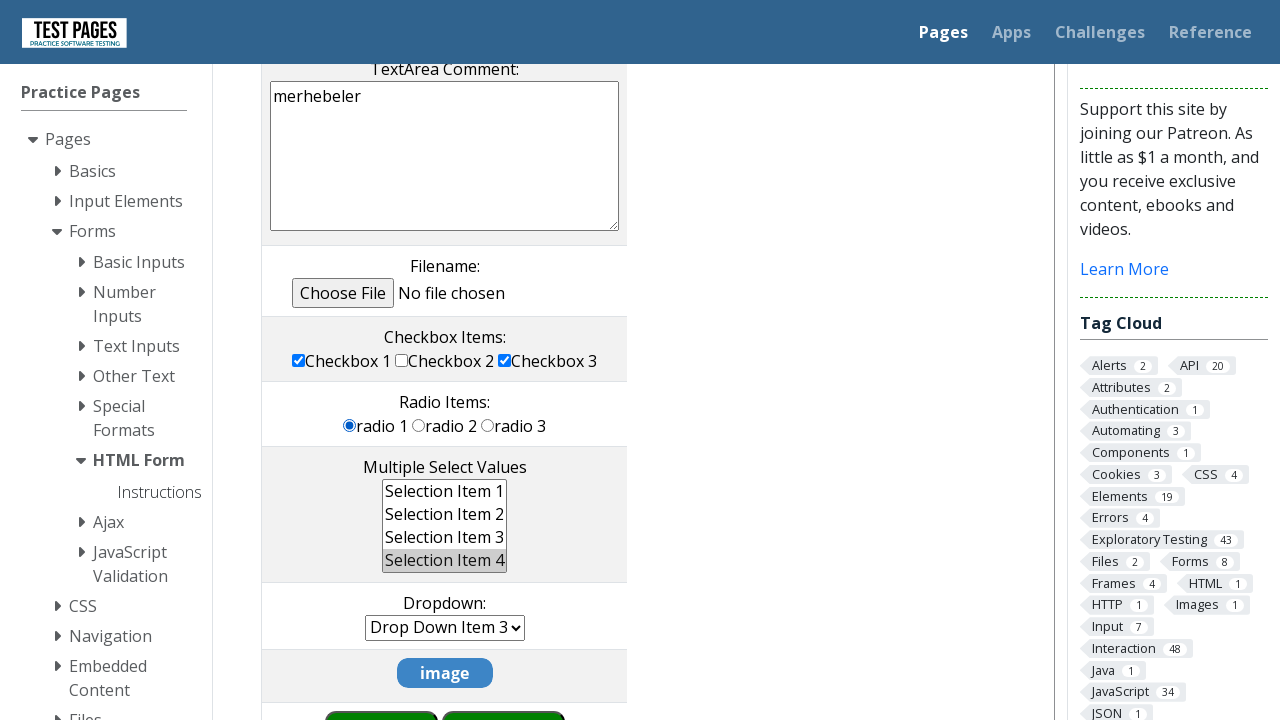

Selected first option from multiple select dropdown on select[name='multipleselect[]']
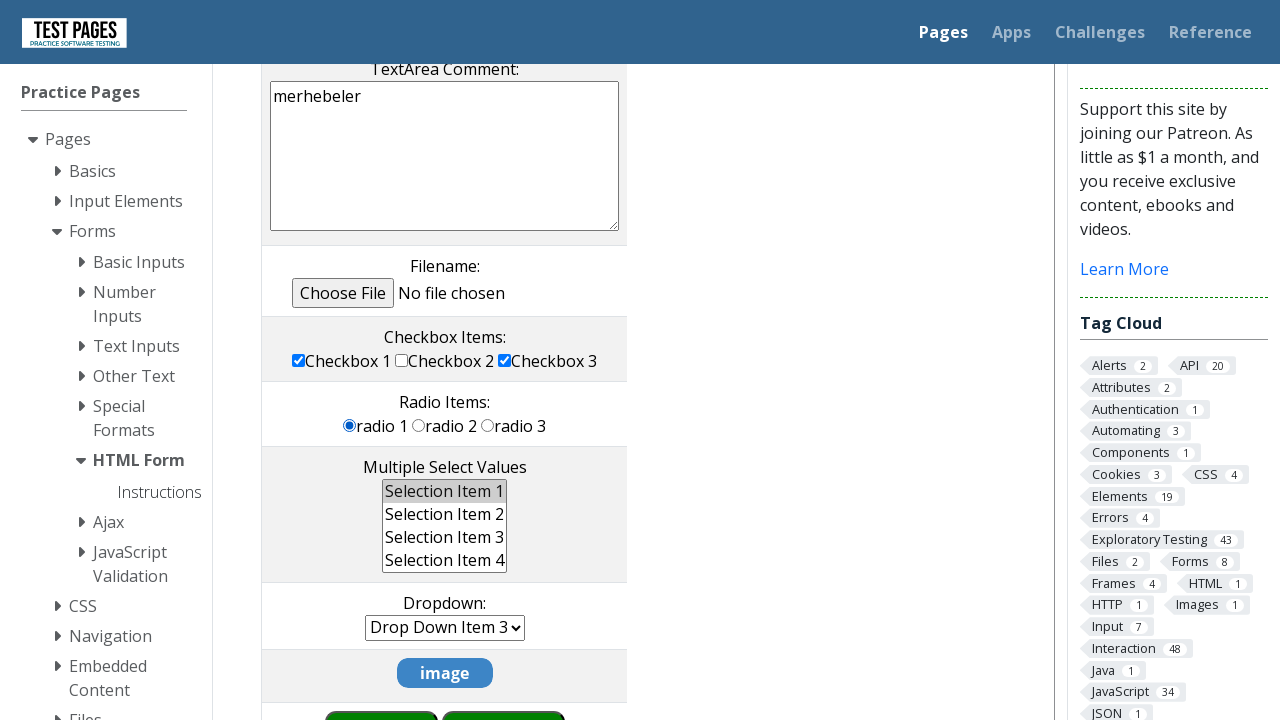

Clicked on single dropdown menu at (445, 628) on select[name='dropdown']
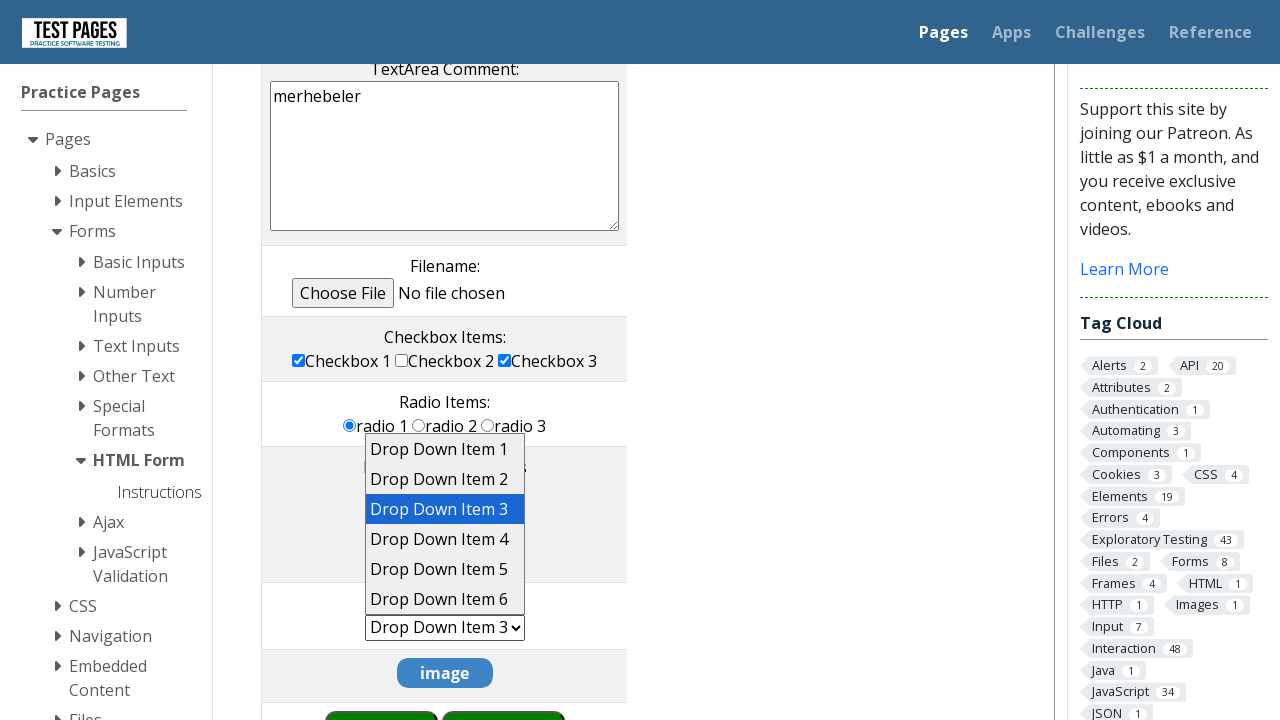

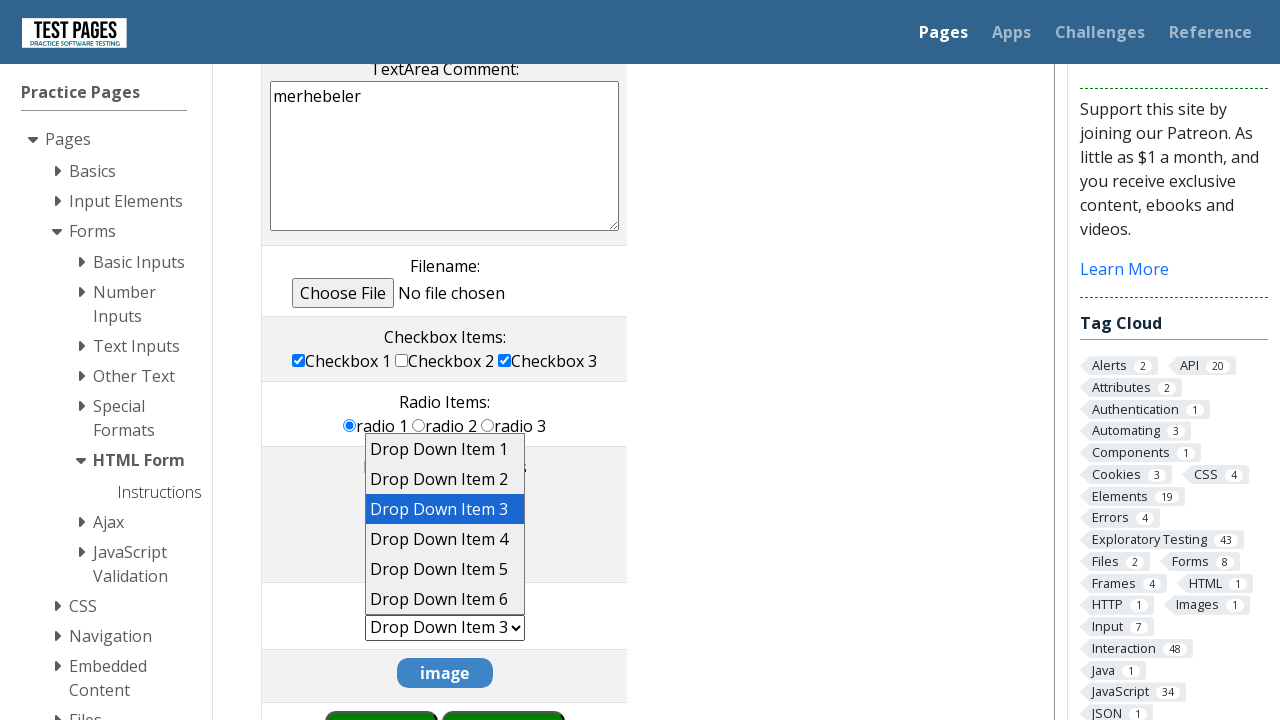